Tests navigation by clicking on Elements category and then selecting Text Box option from the menu

Starting URL: https://demoqa.com

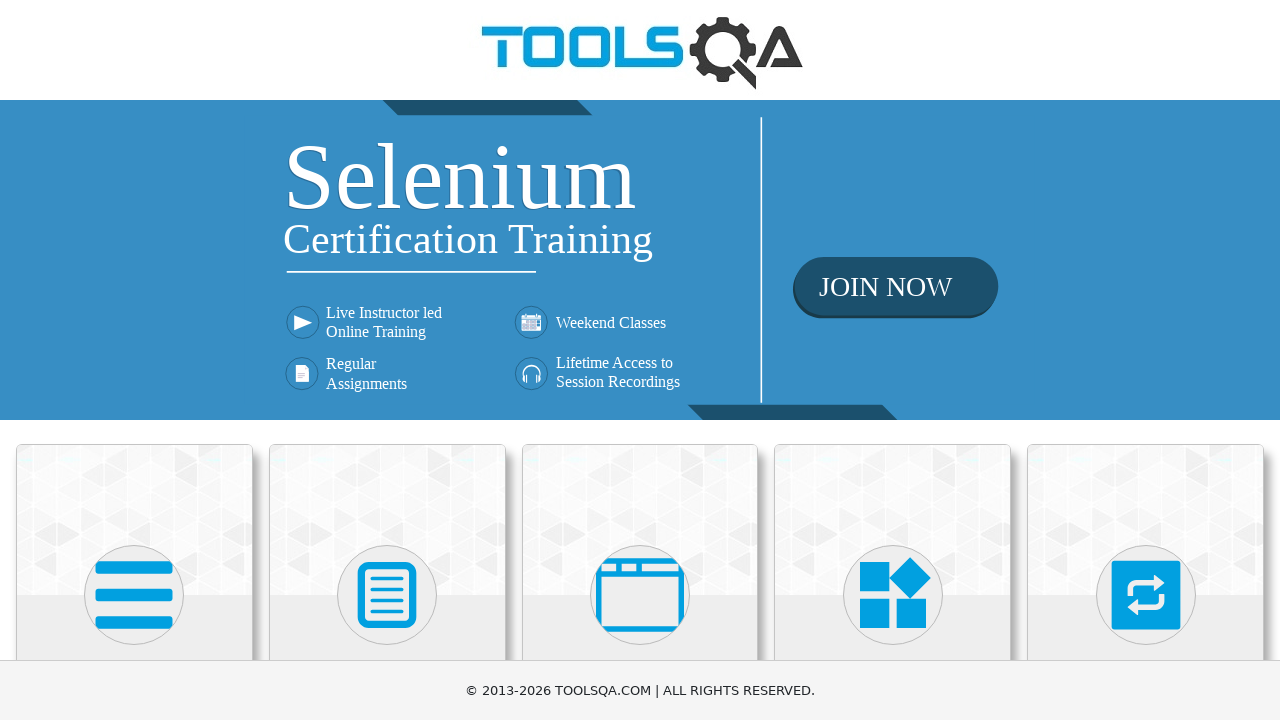

Waited for Elements category to become visible
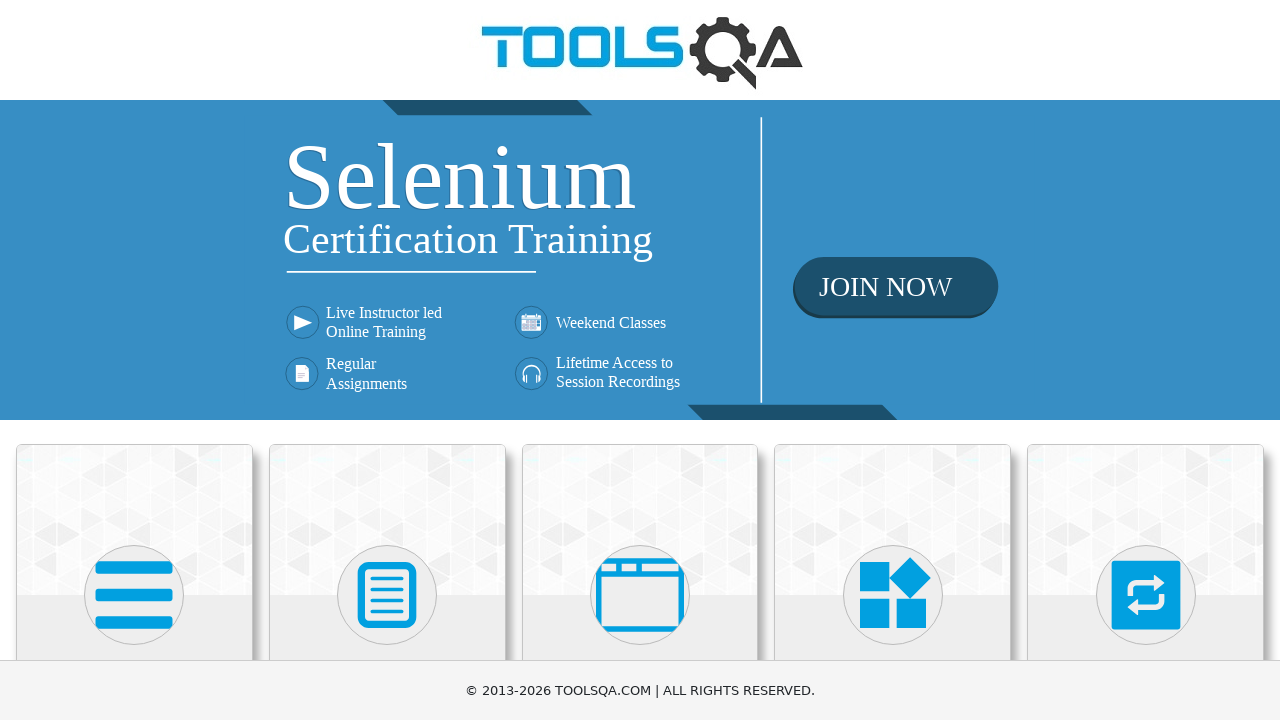

Clicked on Elements category at (134, 360) on xpath=//h5[text()='Elements']
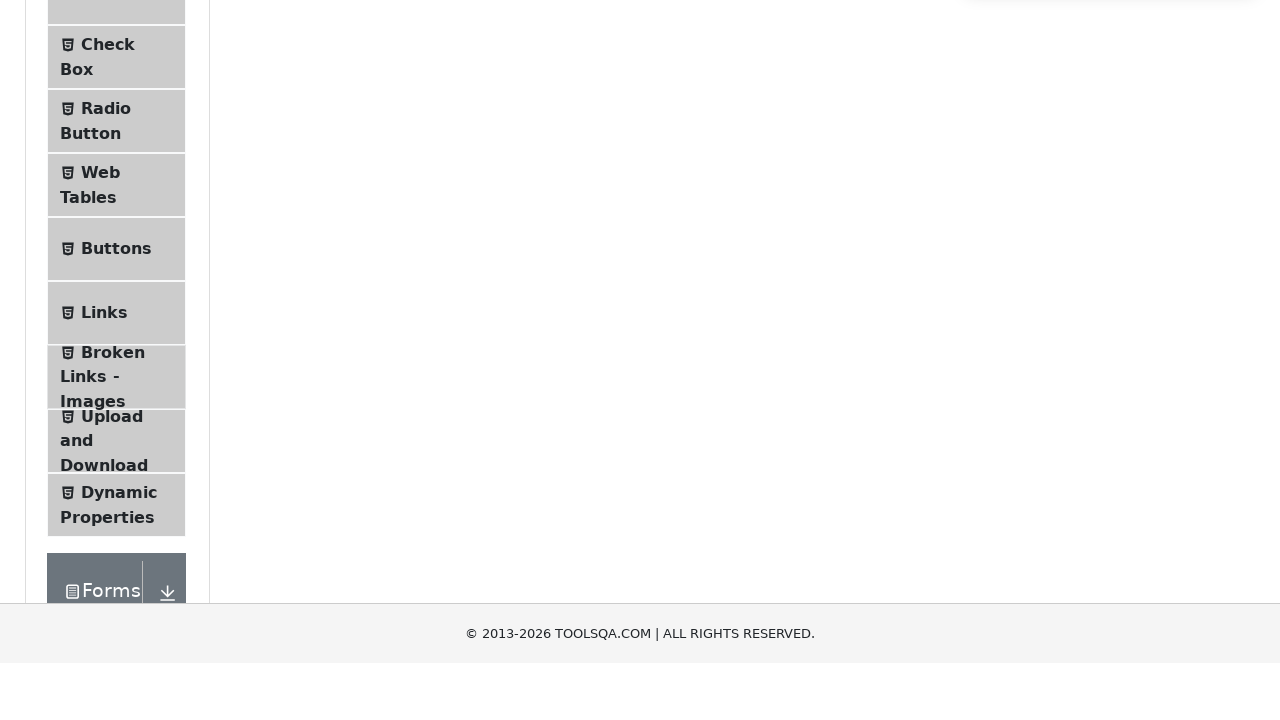

Waited for Text Box menu option to become visible
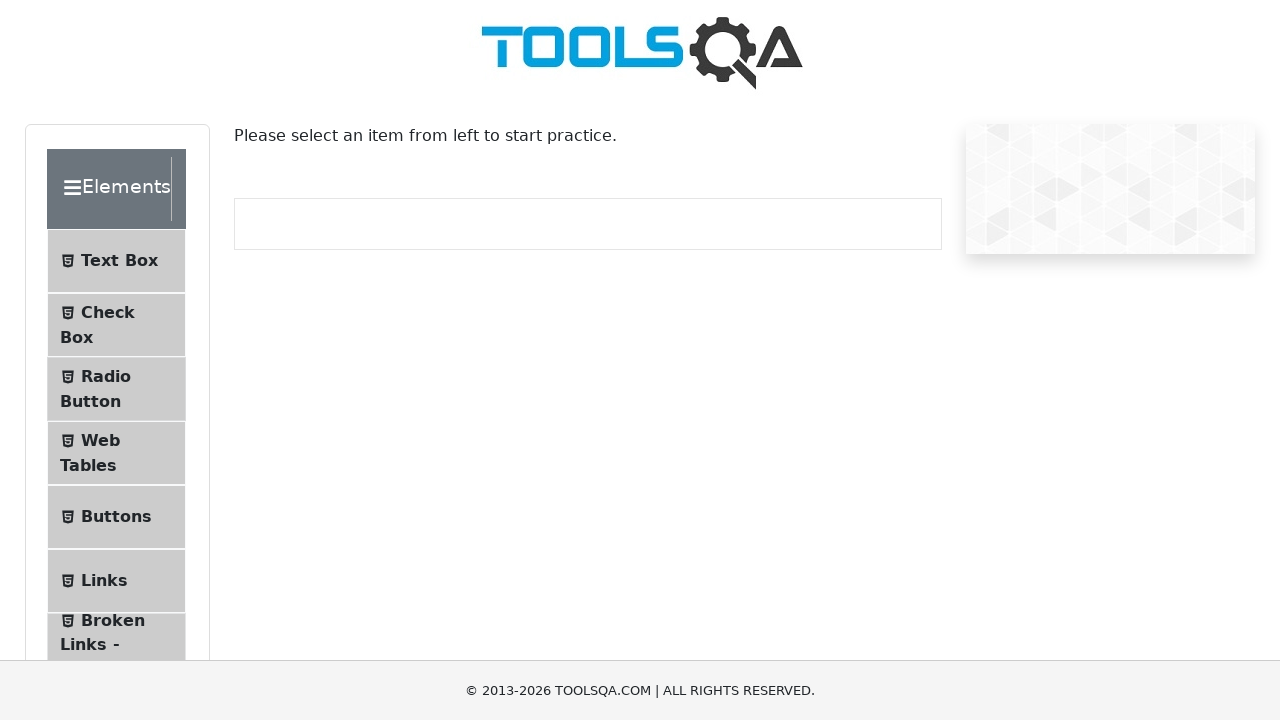

Clicked on Text Box menu option at (119, 261) on xpath=//span[text()='Text Box']
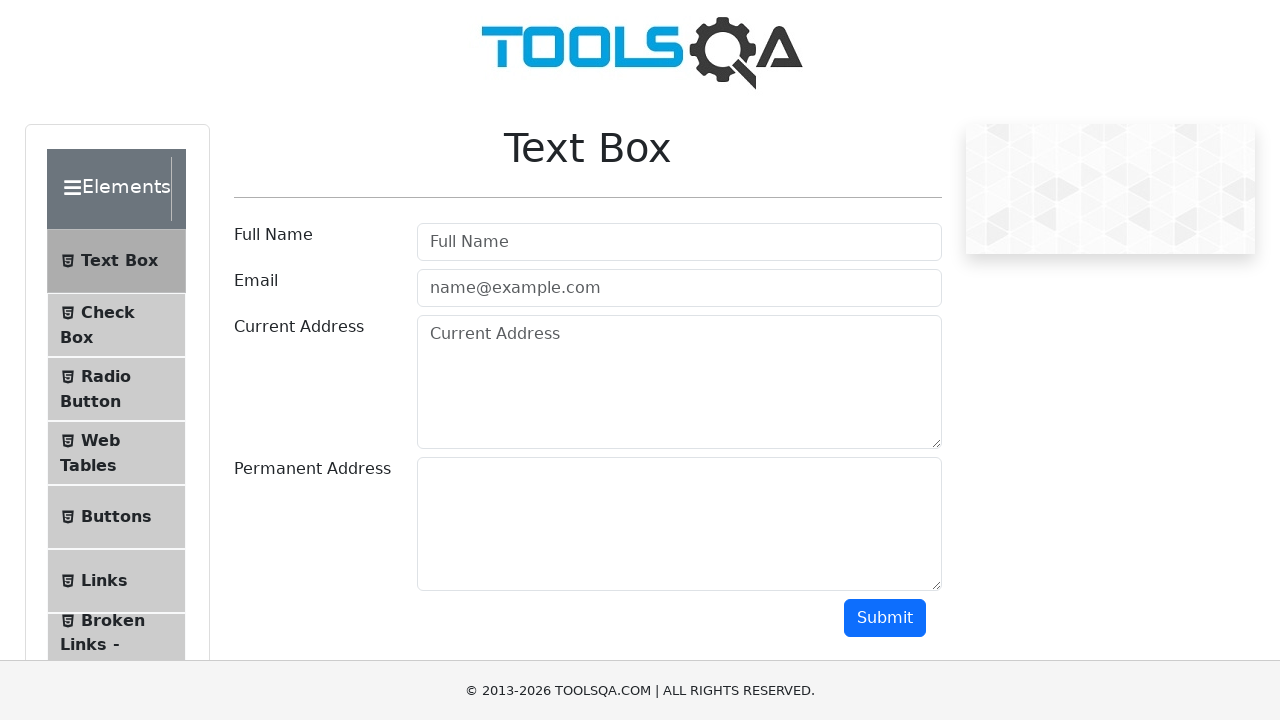

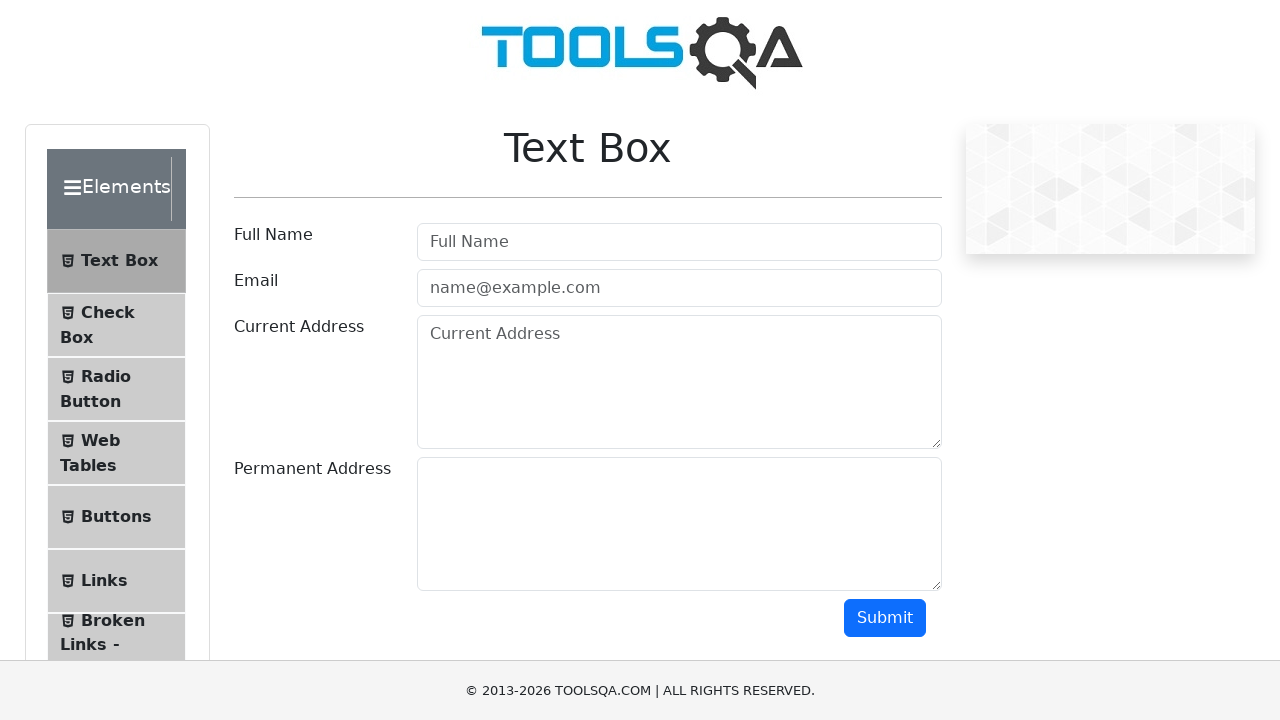